Tests the jQuery UI tooltip demo by navigating to the tooltip page, switching to the demo iframe, and interacting with an input element to verify its tooltip attribute.

Starting URL: https://jqueryui.com/tooltip/

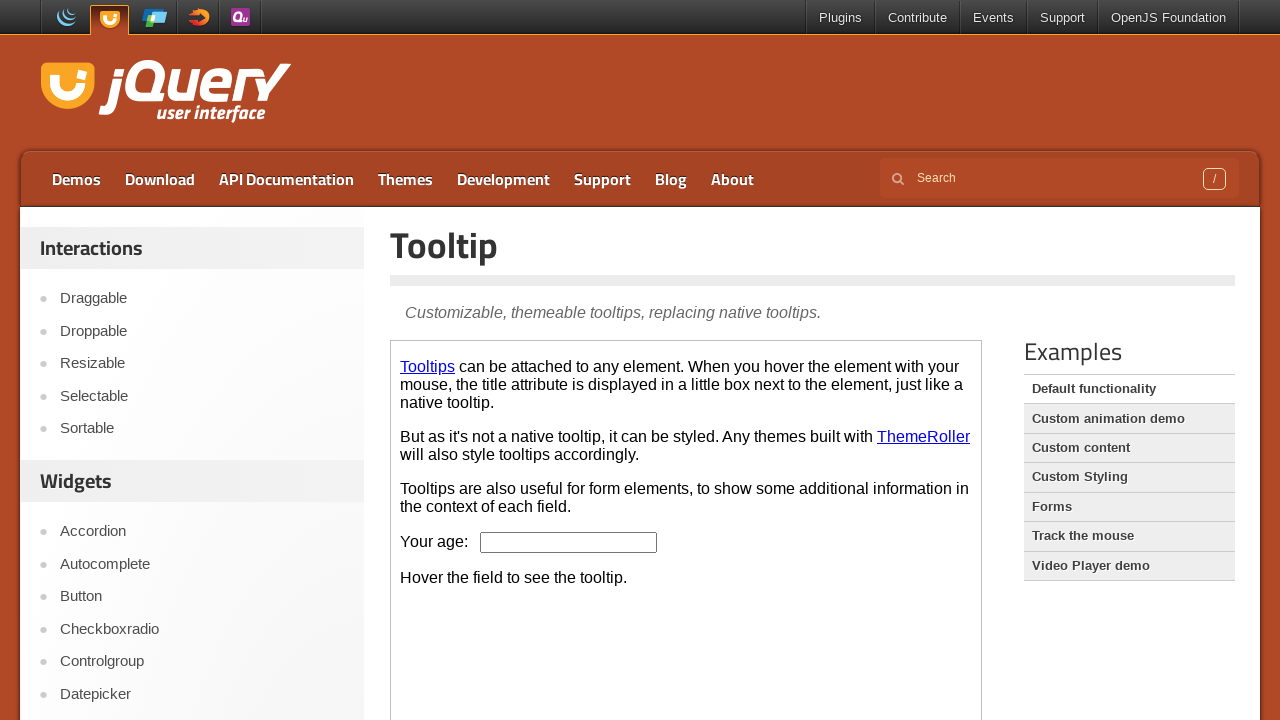

Waited for demo iframe to load on tooltip page
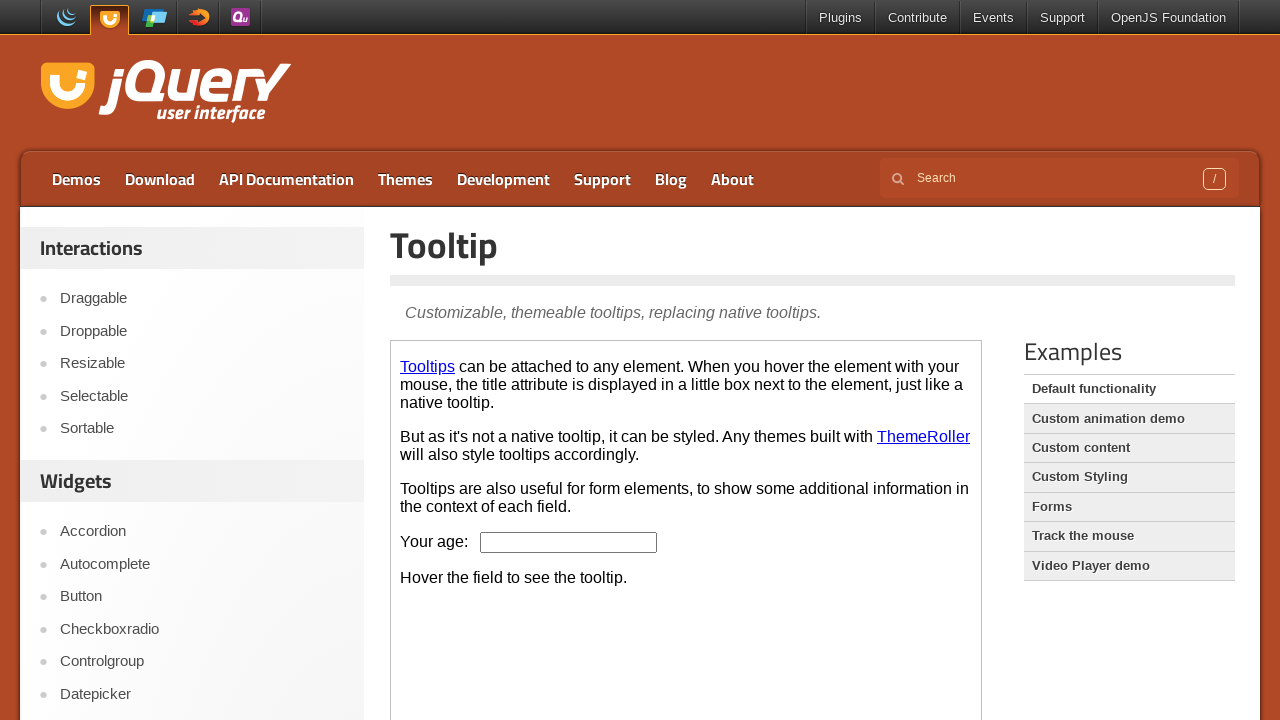

Located demo iframe containing tooltip example
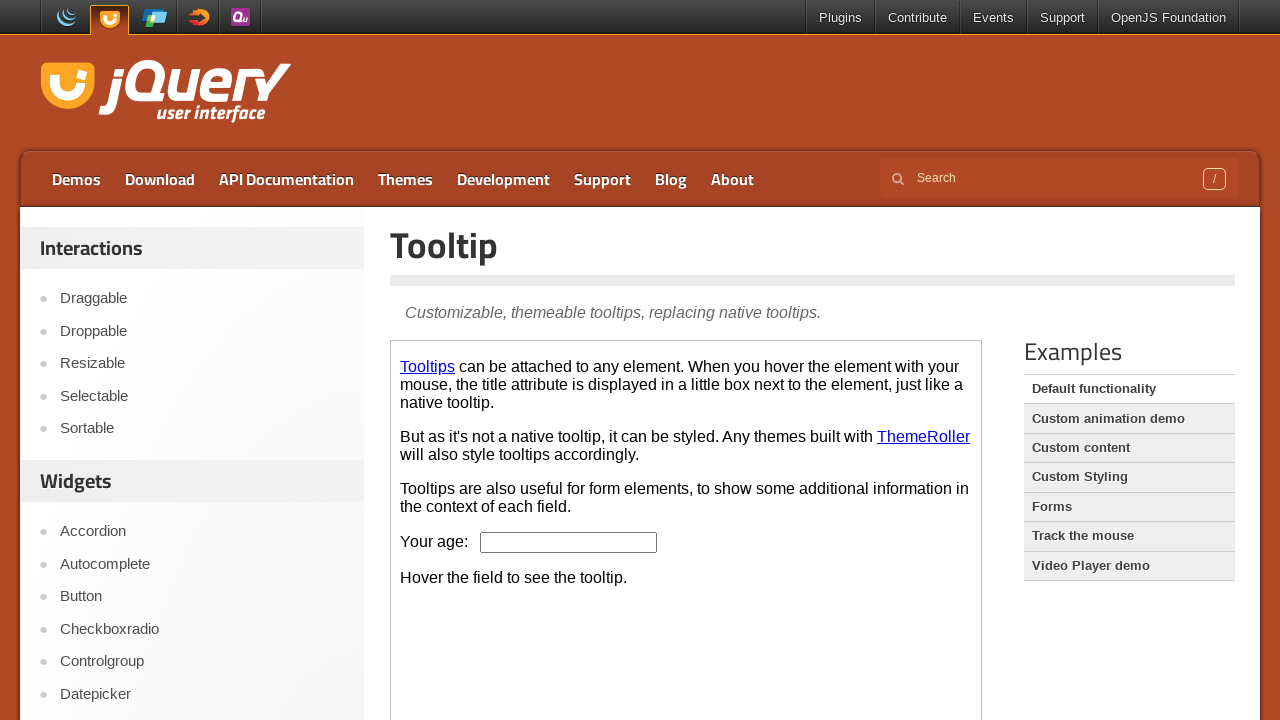

Located age input element in iframe
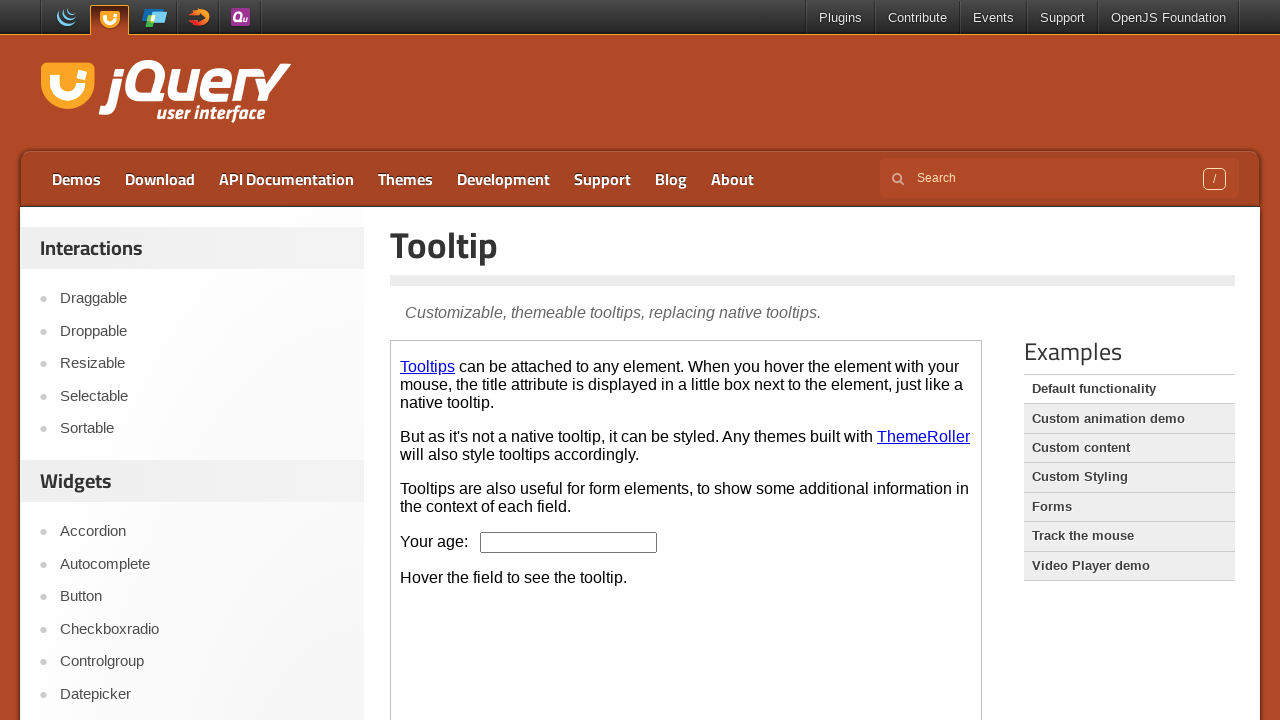

Clicked age input element to trigger tooltip at (569, 542) on iframe.demo-frame >> internal:control=enter-frame >> #age
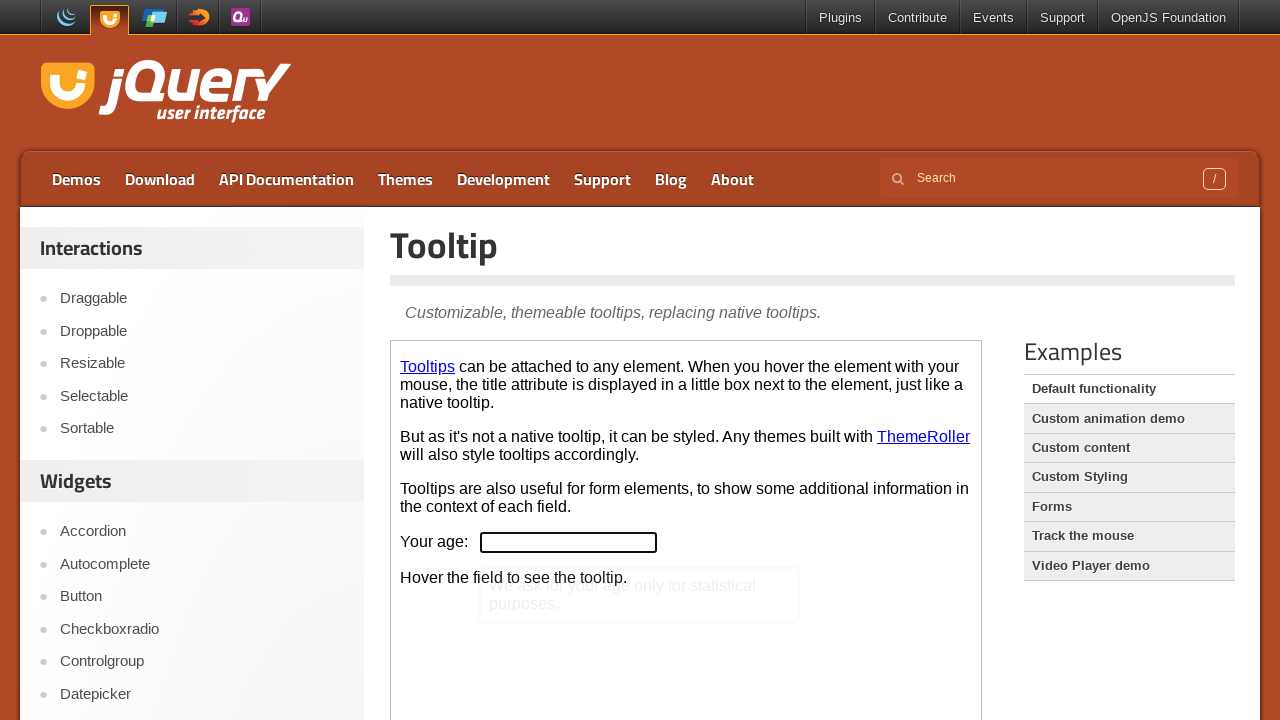

Retrieved tooltip attribute: ''
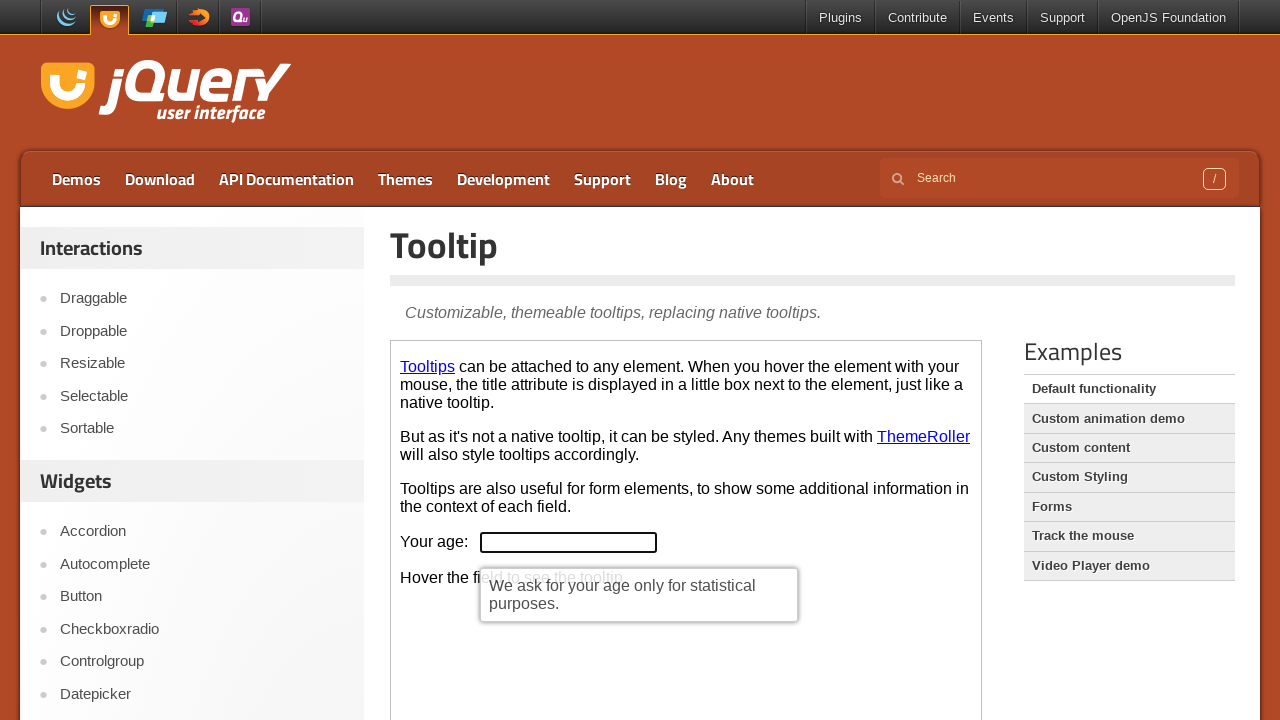

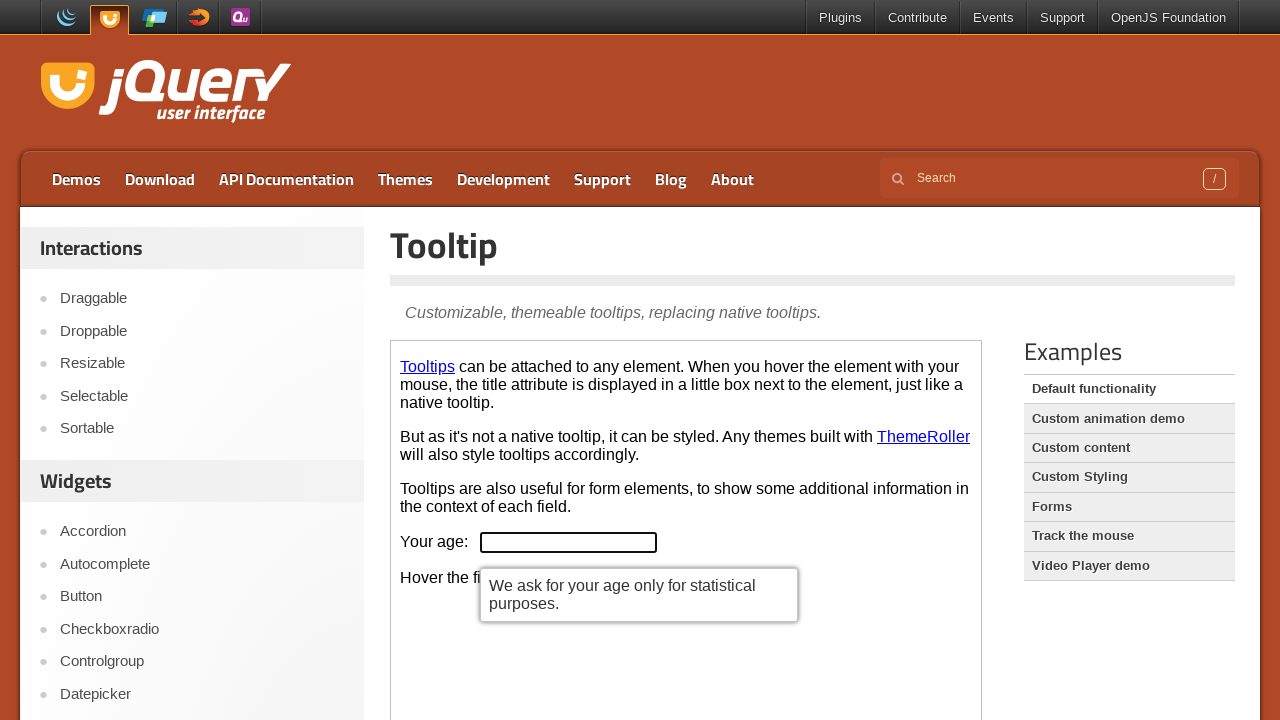